Tests various JavaScript alert interactions including simple alerts, timer alerts, confirmation dialogs, and prompt dialogs with both accept and dismiss actions

Starting URL: https://demoqa.com/alerts

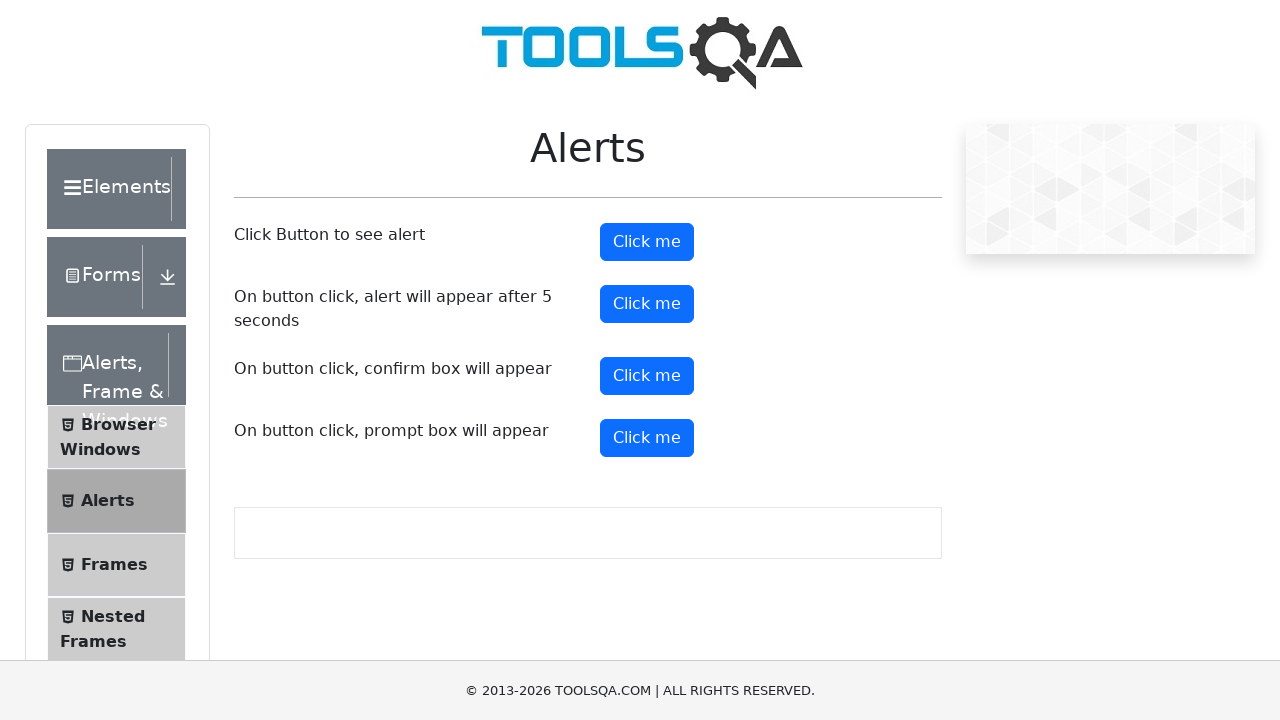

Clicked simple alert button at (647, 242) on #alertButton
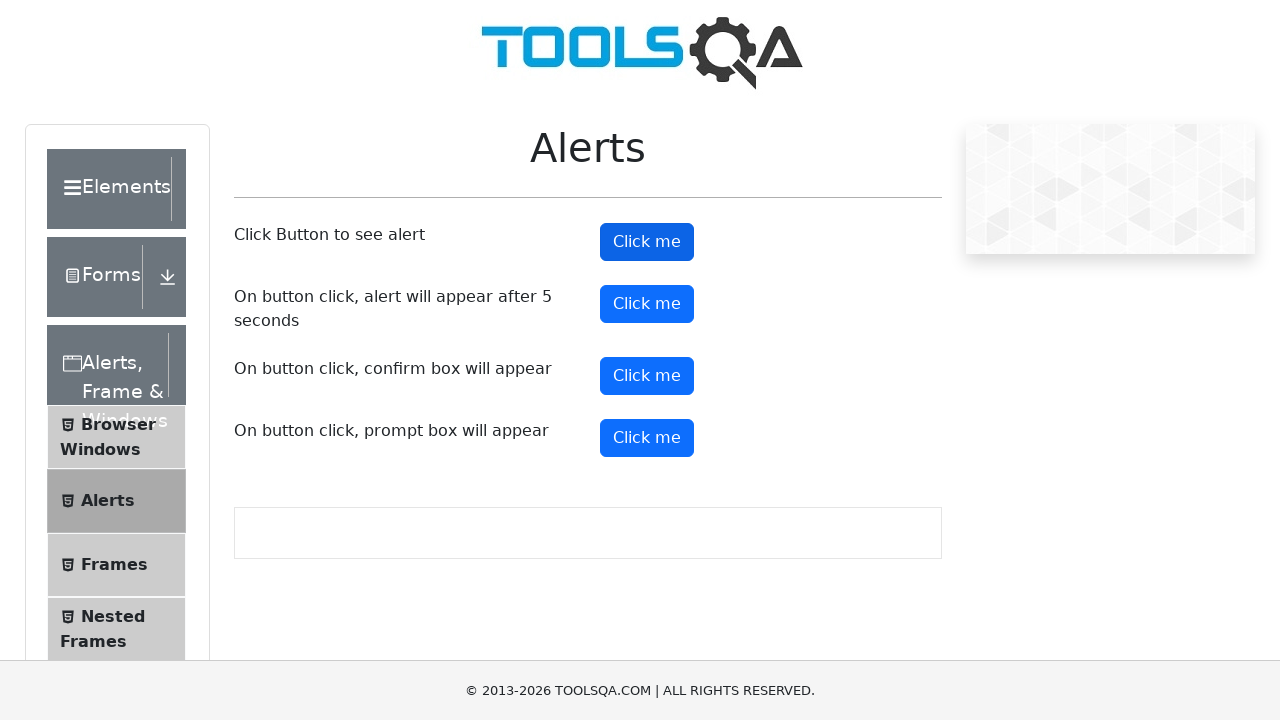

Accepted simple alert dialog
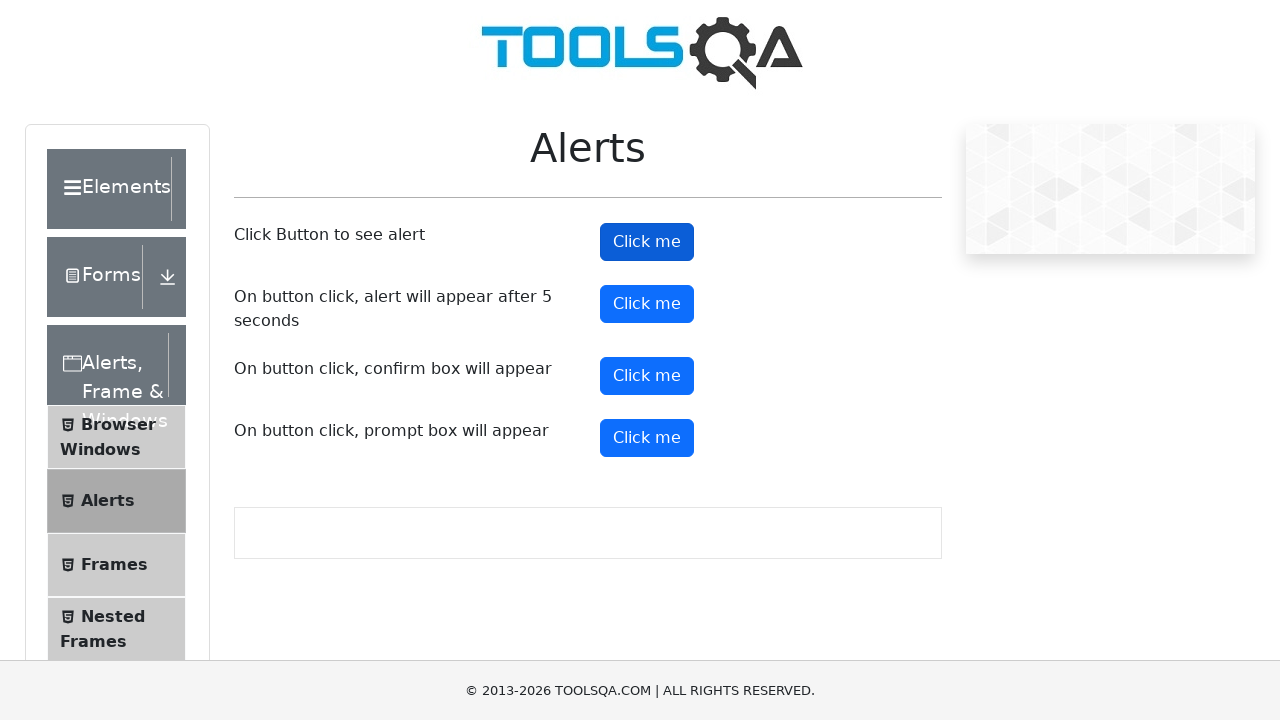

Clicked timer alert button at (647, 304) on #timerAlertButton
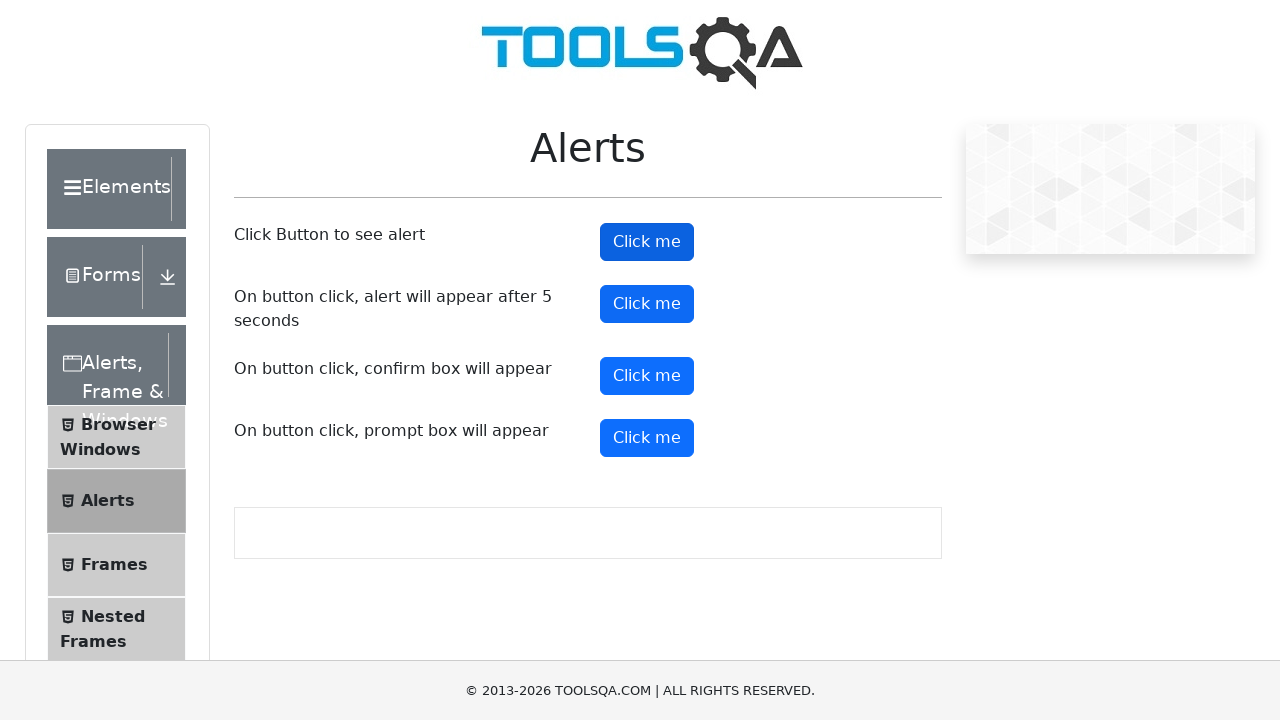

Accepted timer alert dialog
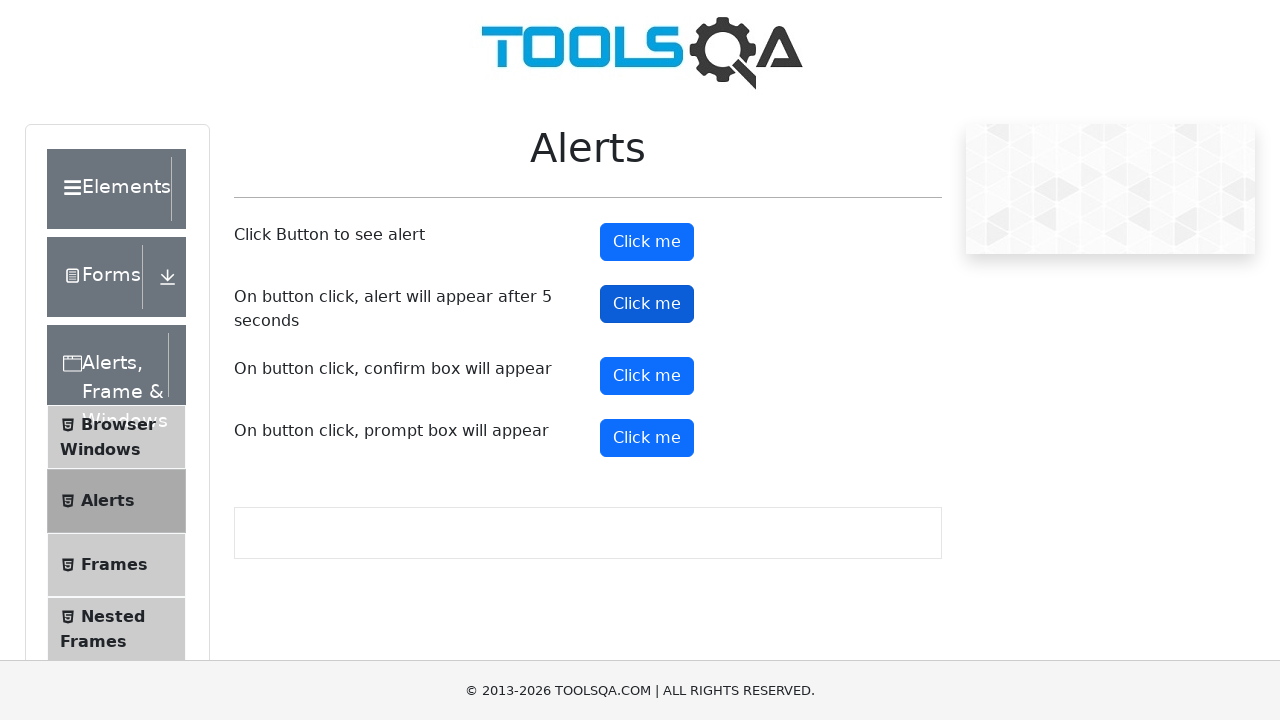

Clicked confirm button at (647, 376) on #confirmButton
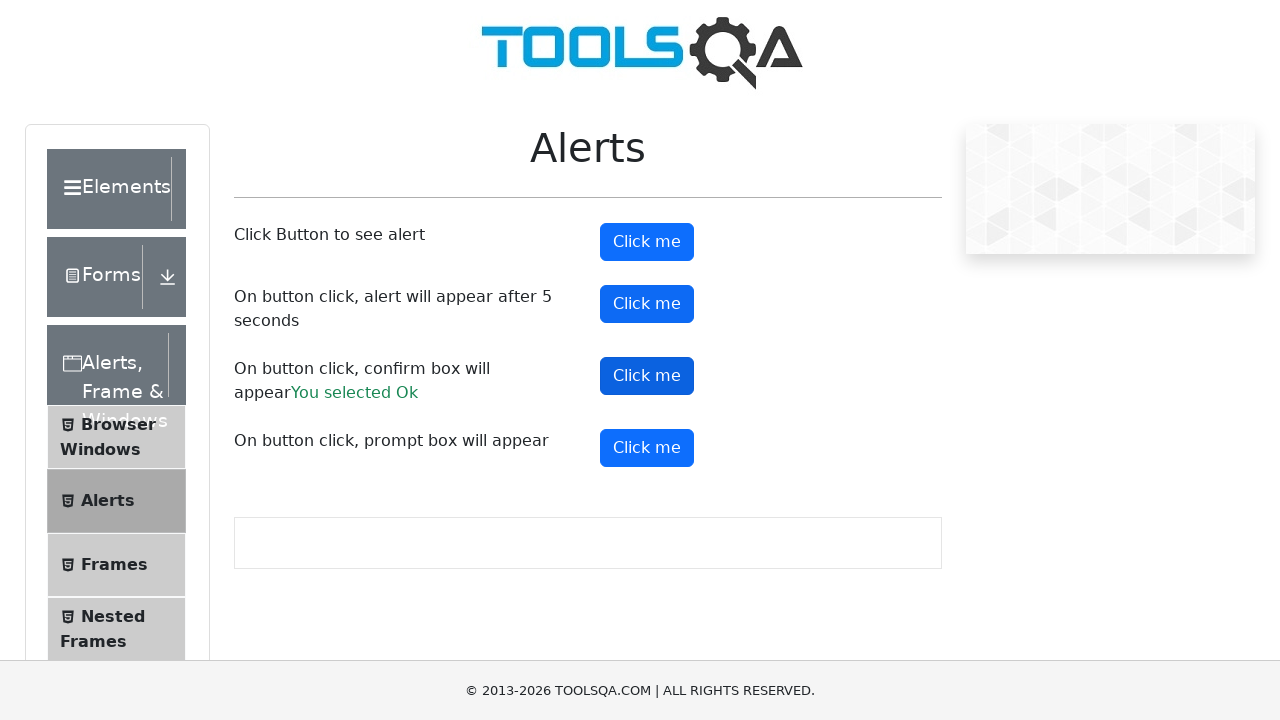

Dismissed confirmation dialog
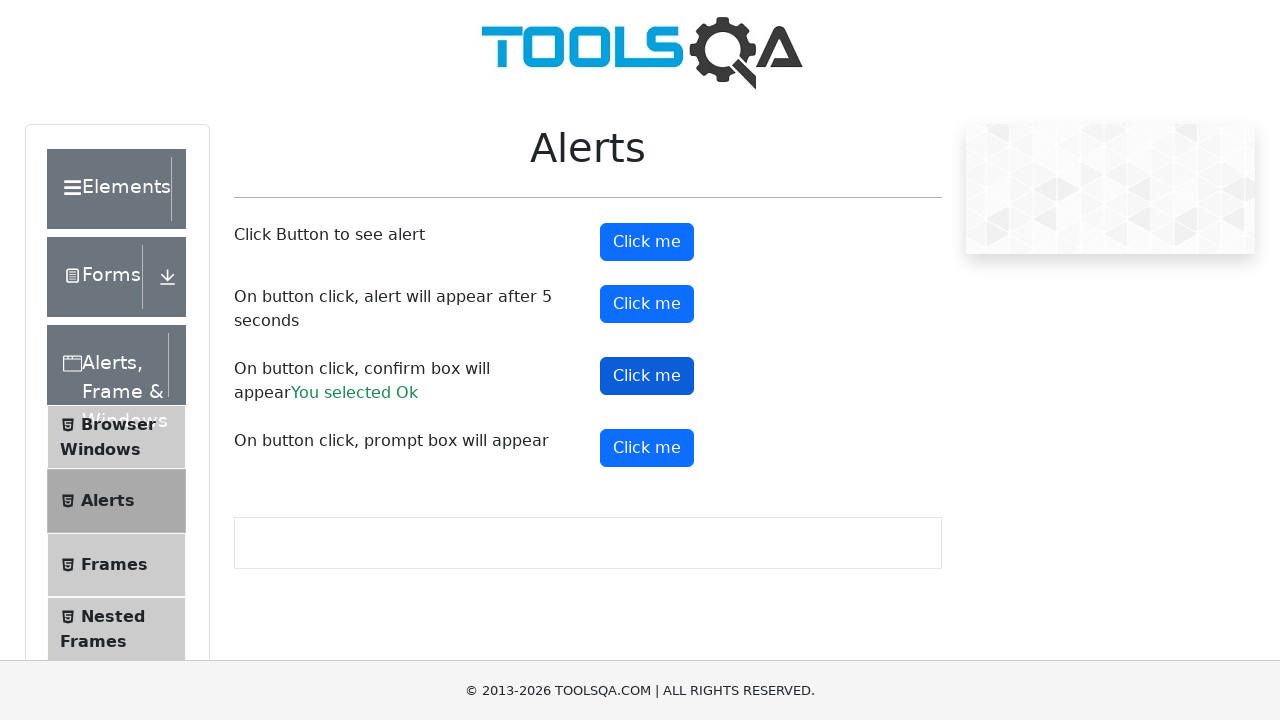

Clicked confirm button again at (647, 376) on #confirmButton
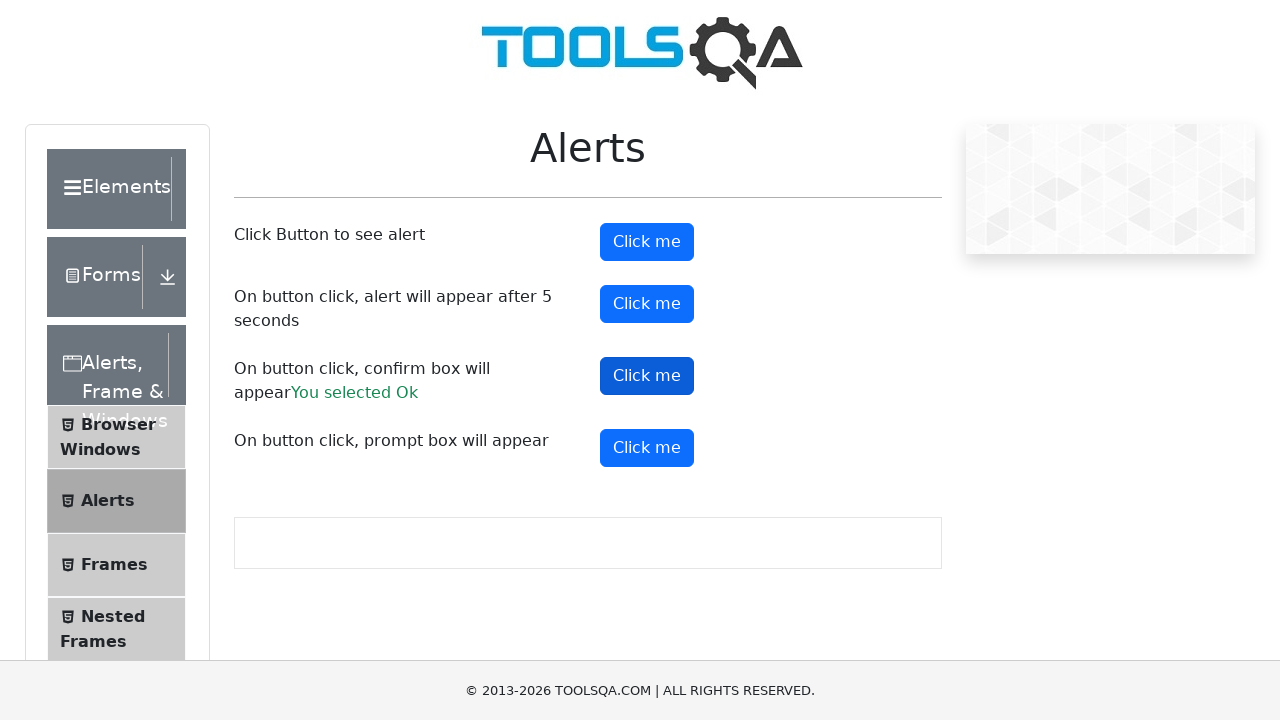

Accepted confirmation dialog
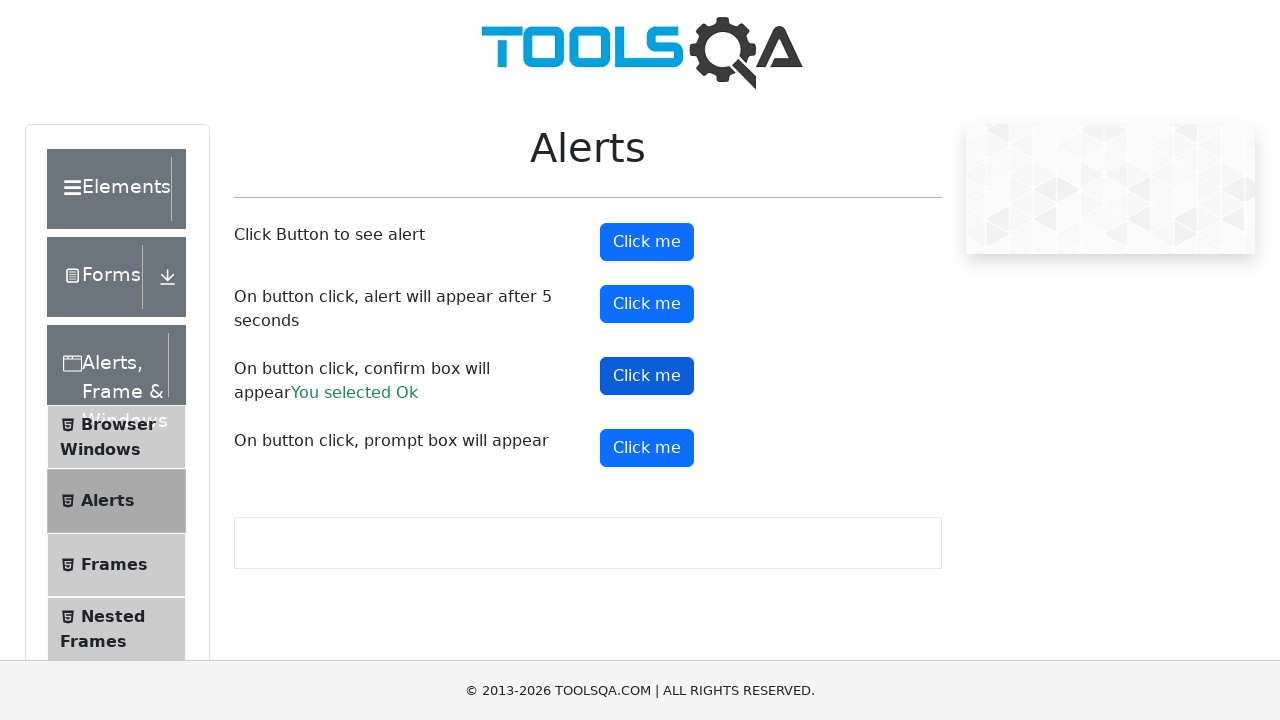

Clicked prompt button at (647, 448) on #promtButton
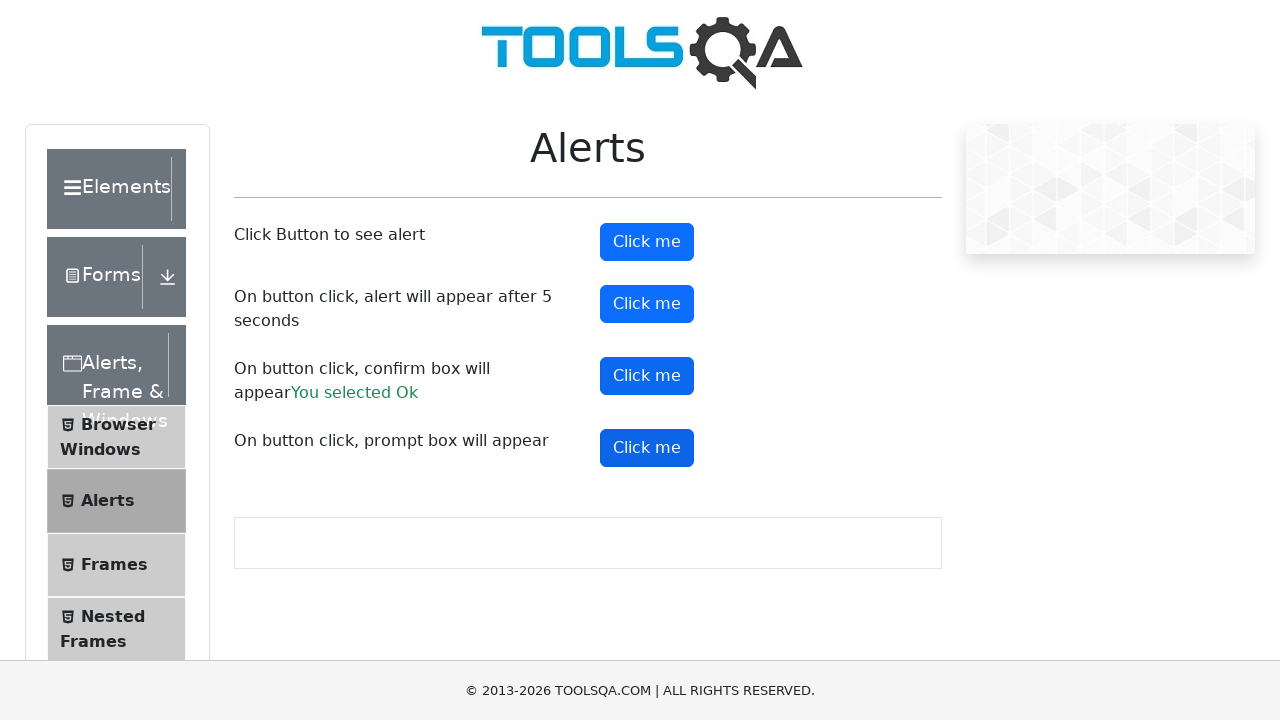

Dismissed prompt dialog with text 'Test 1..2..3..'
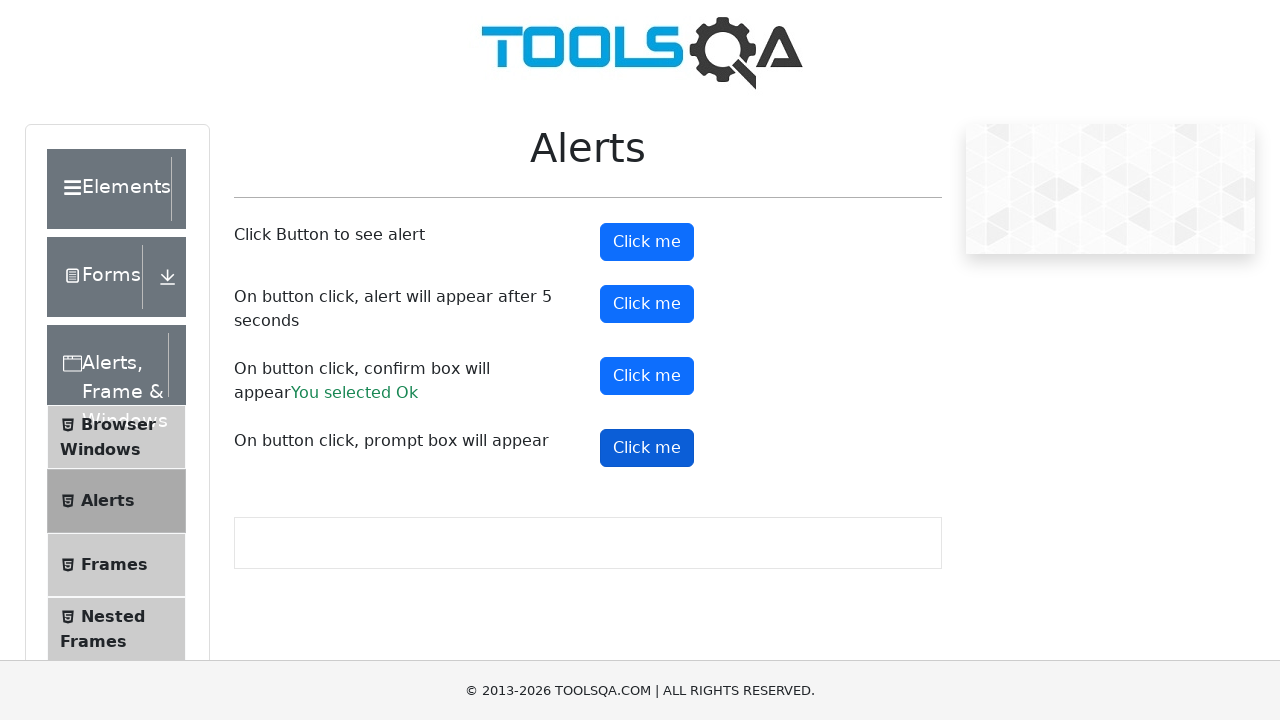

Clicked prompt button again at (647, 448) on #promtButton
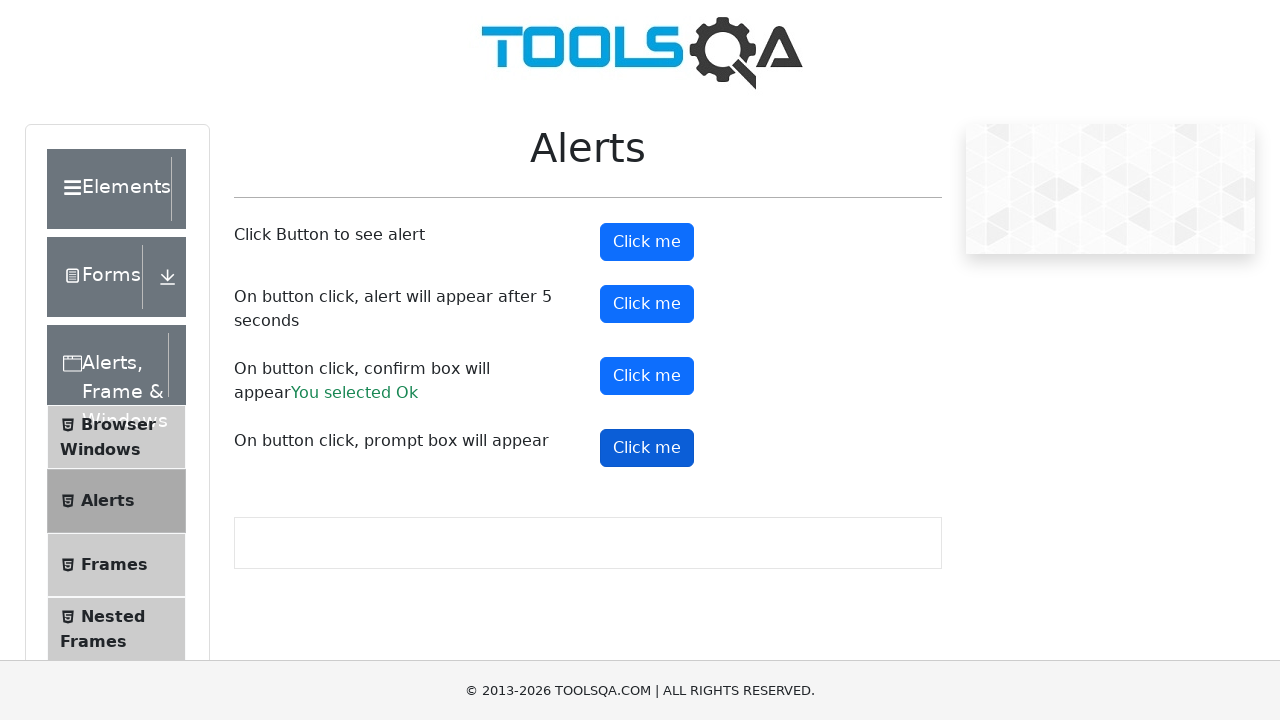

Accepted prompt dialog with text 'Eusian naon ieu nya'
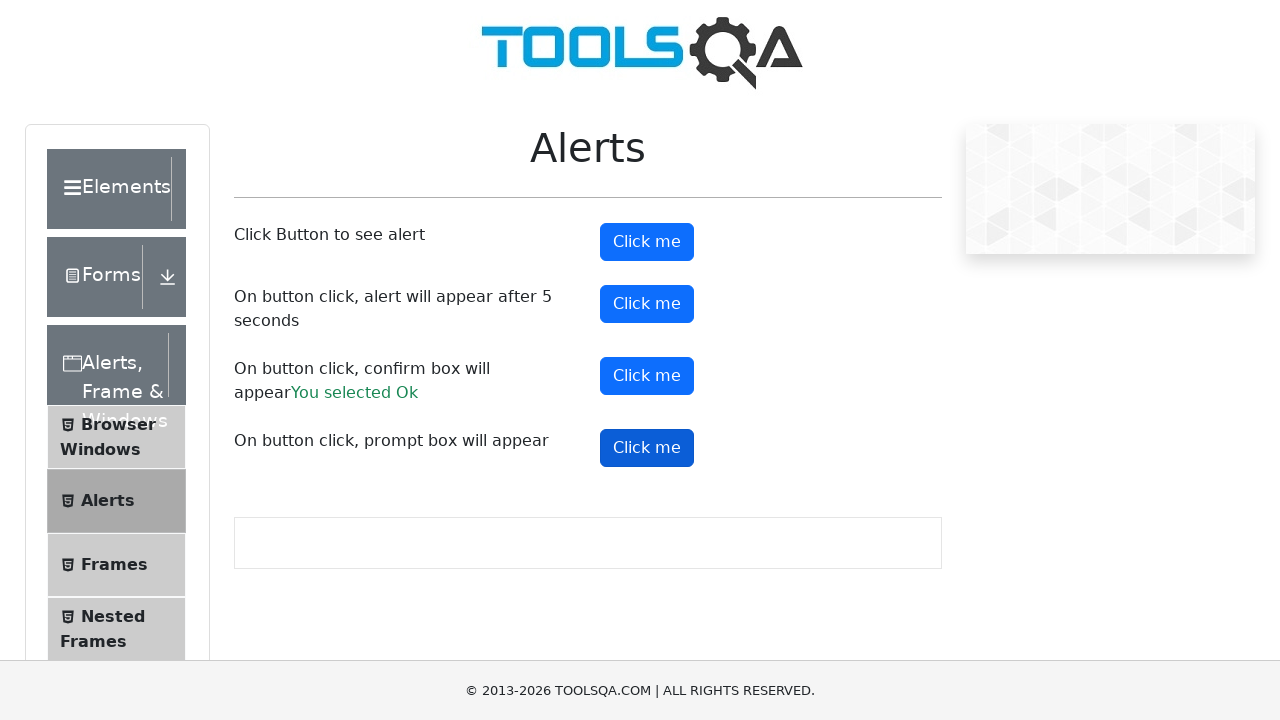

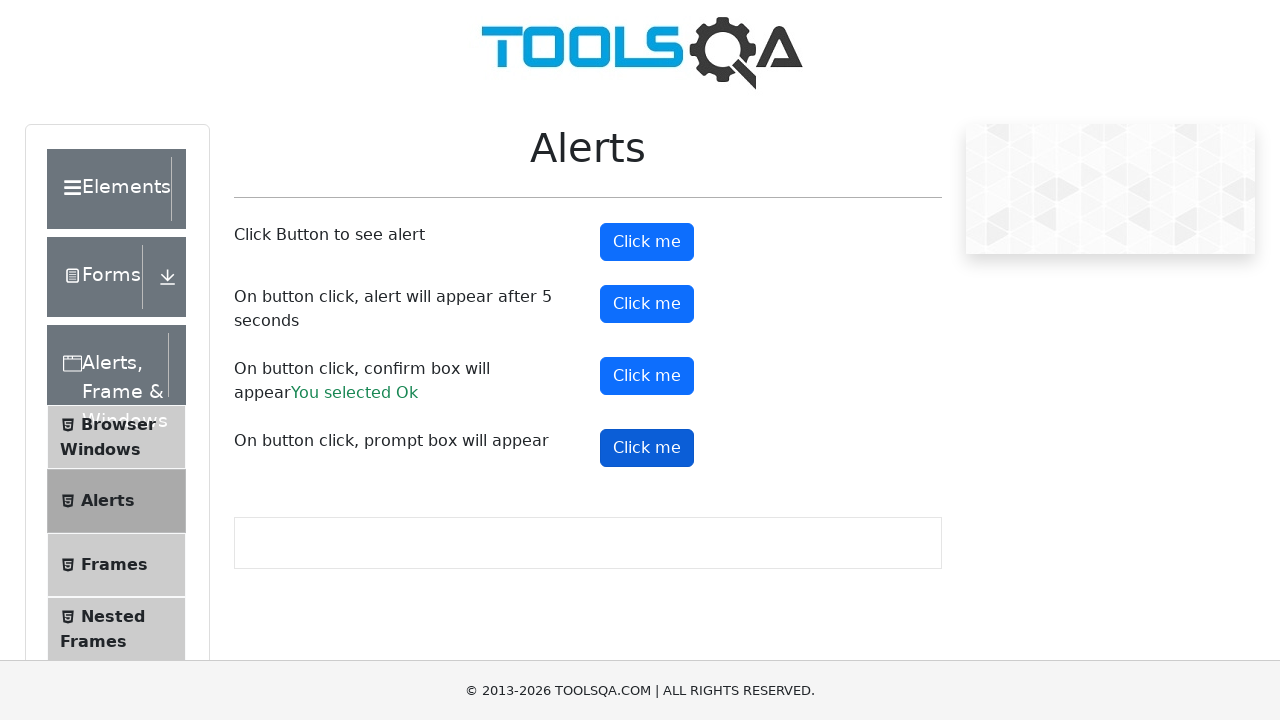